Tests JavaScript prompt dialog by entering text but dismissing it, which results in null value

Starting URL: https://the-internet.herokuapp.com/javascript_alerts

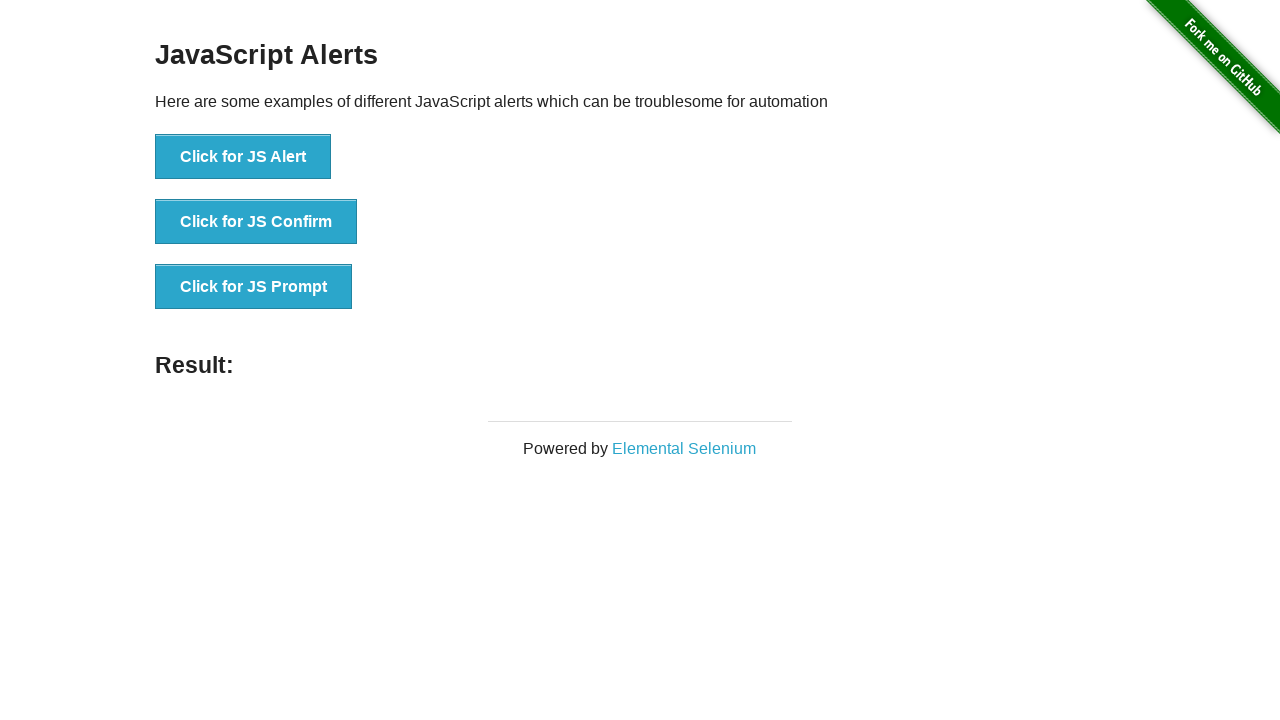

Set up dialog handler to dismiss the prompt
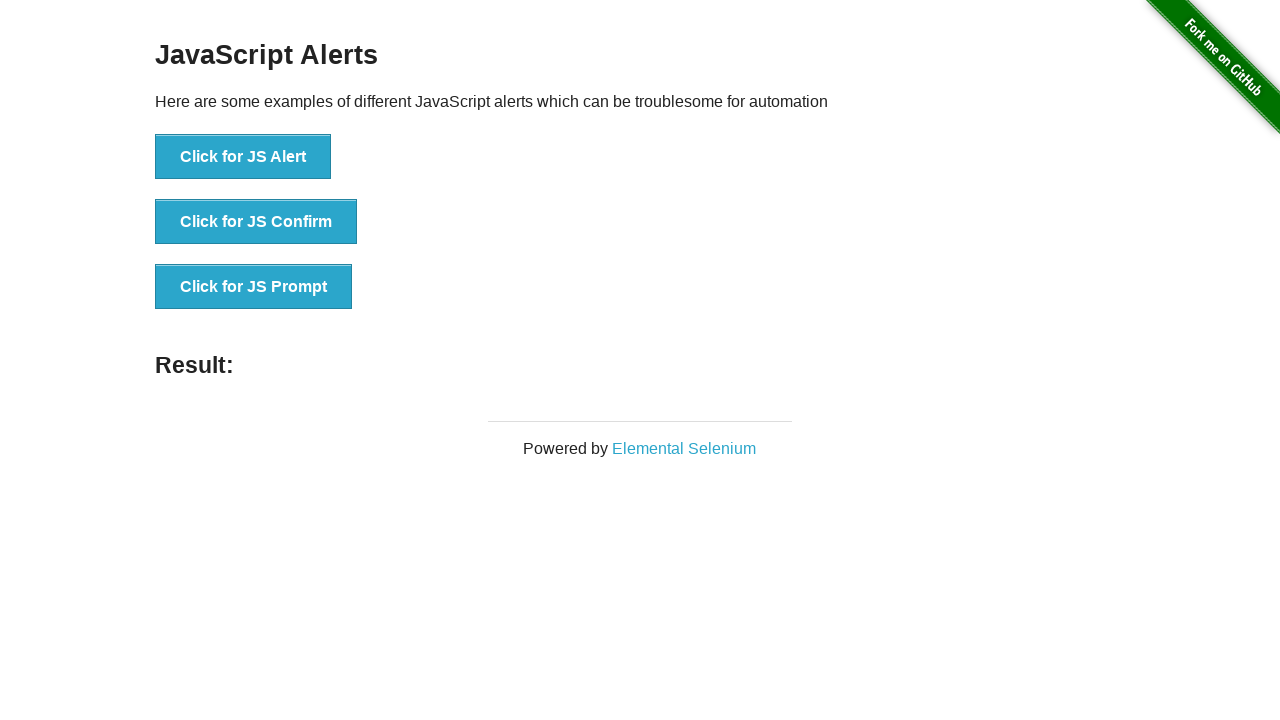

Clicked button to trigger JS prompt dialog at (254, 287) on xpath=//button[normalize-space()='Click for JS Prompt']
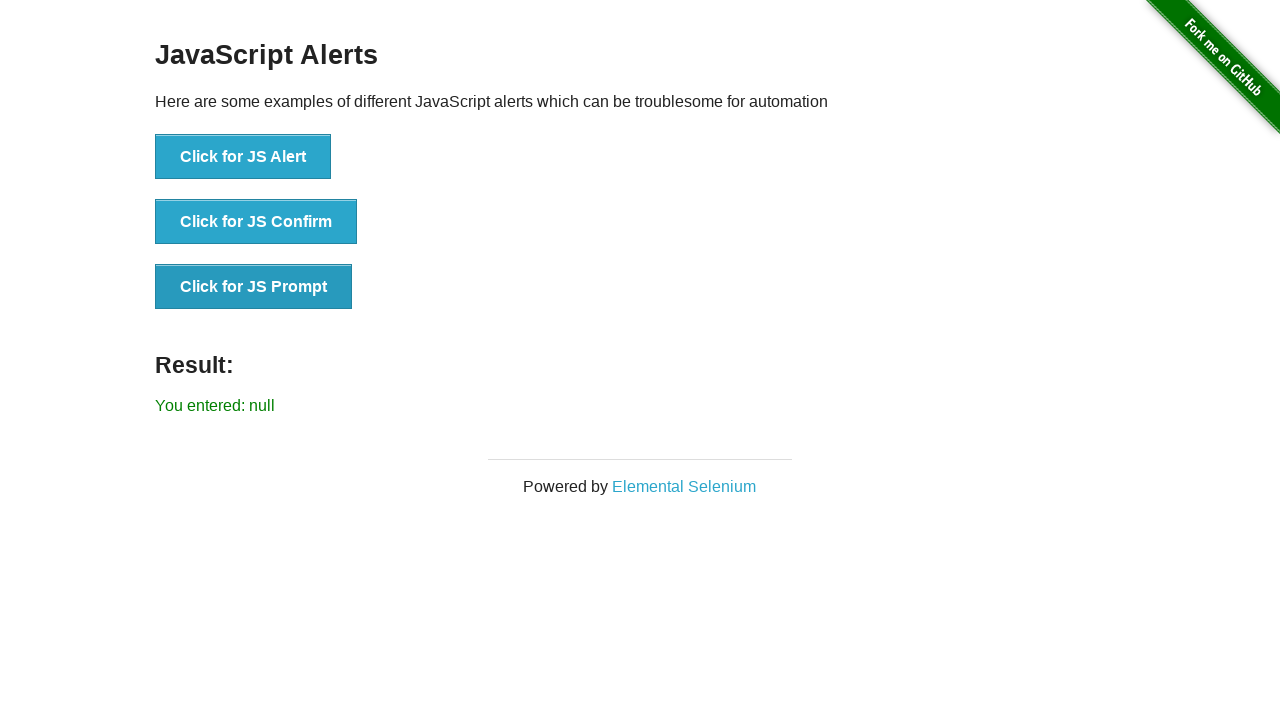

Located result element
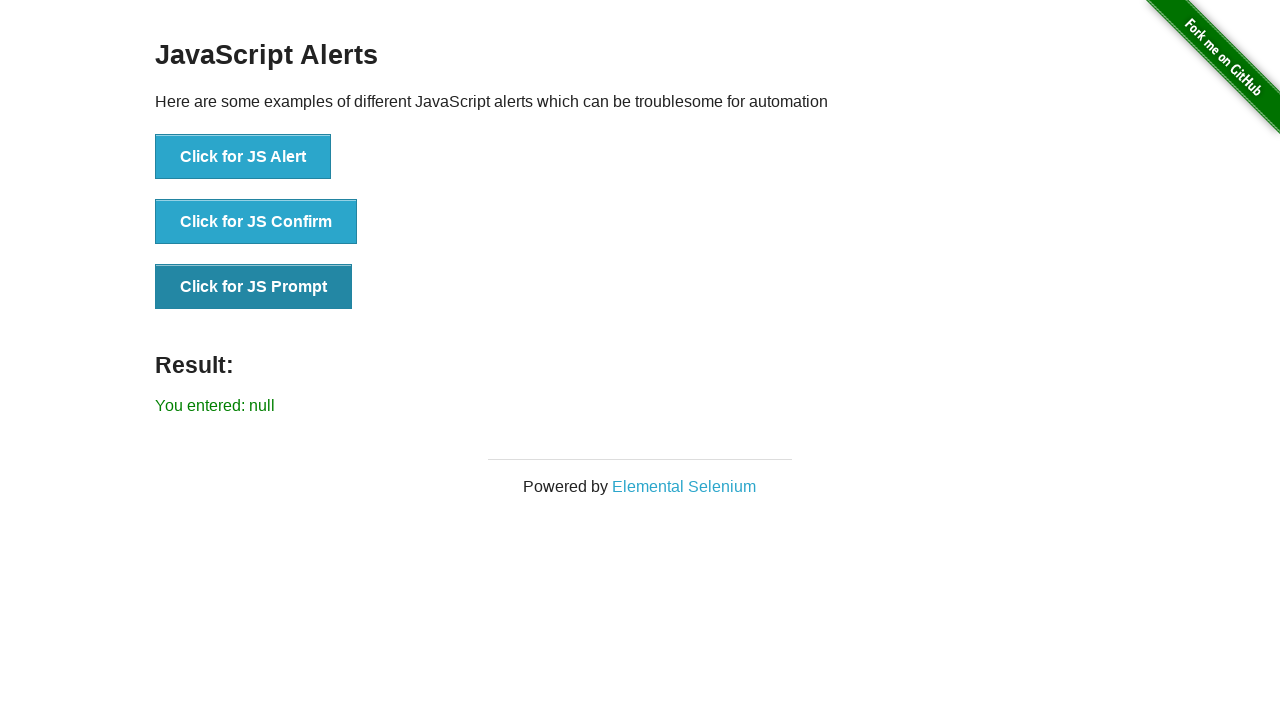

Verified result shows 'You entered: null' after dismissing prompt
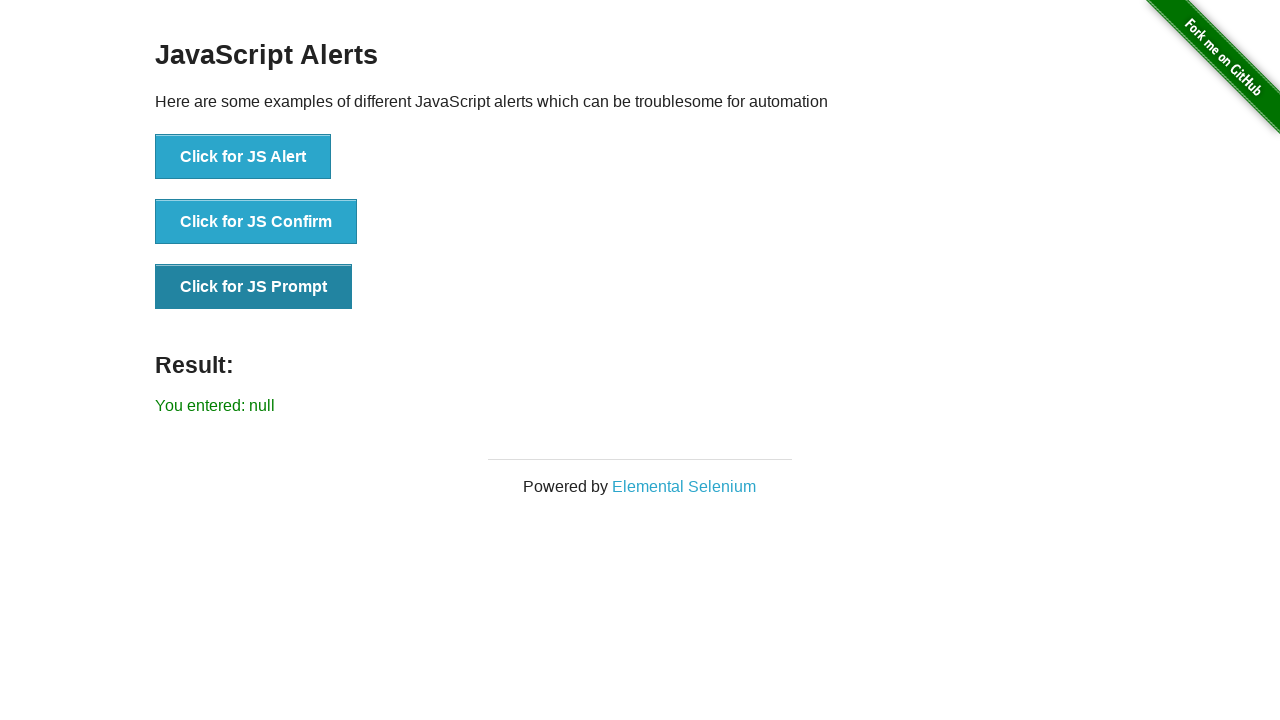

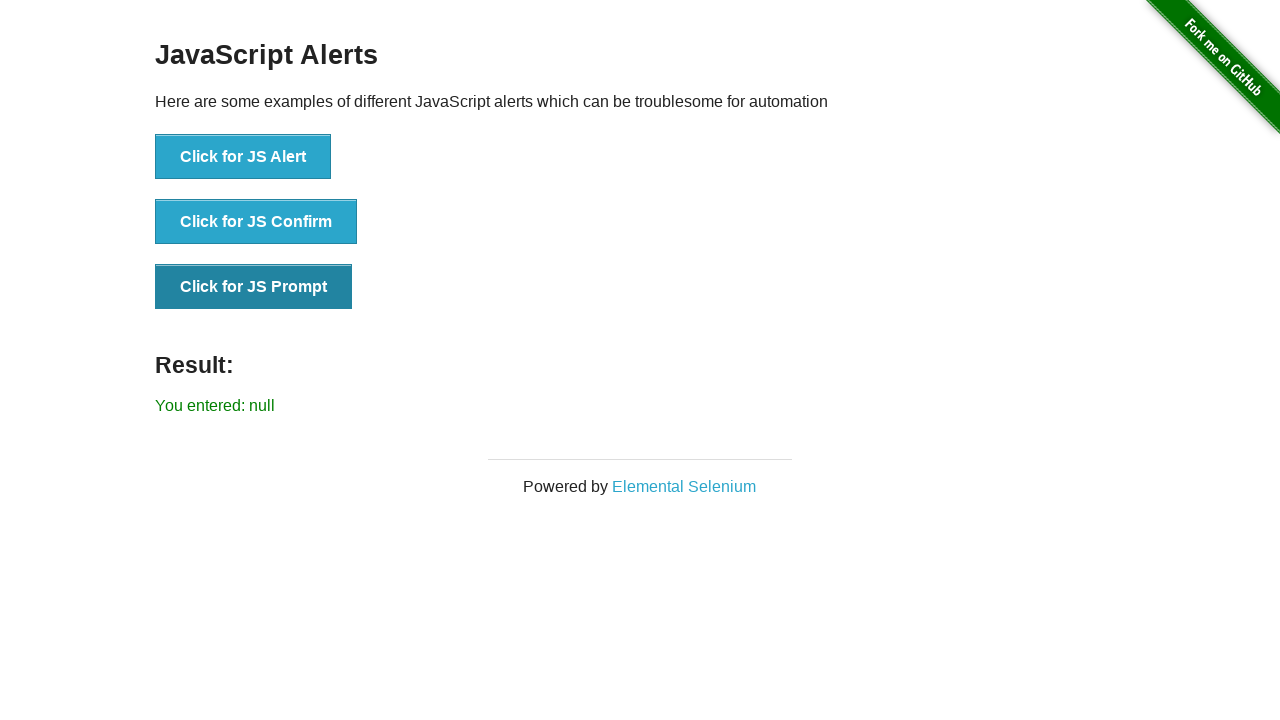